Tests tooltip functionality by verifying that a link element has the expected tooltip text attribute "Home page link"

Starting URL: https://testautomationpractice.blogspot.com/p/playwrightpractice.html

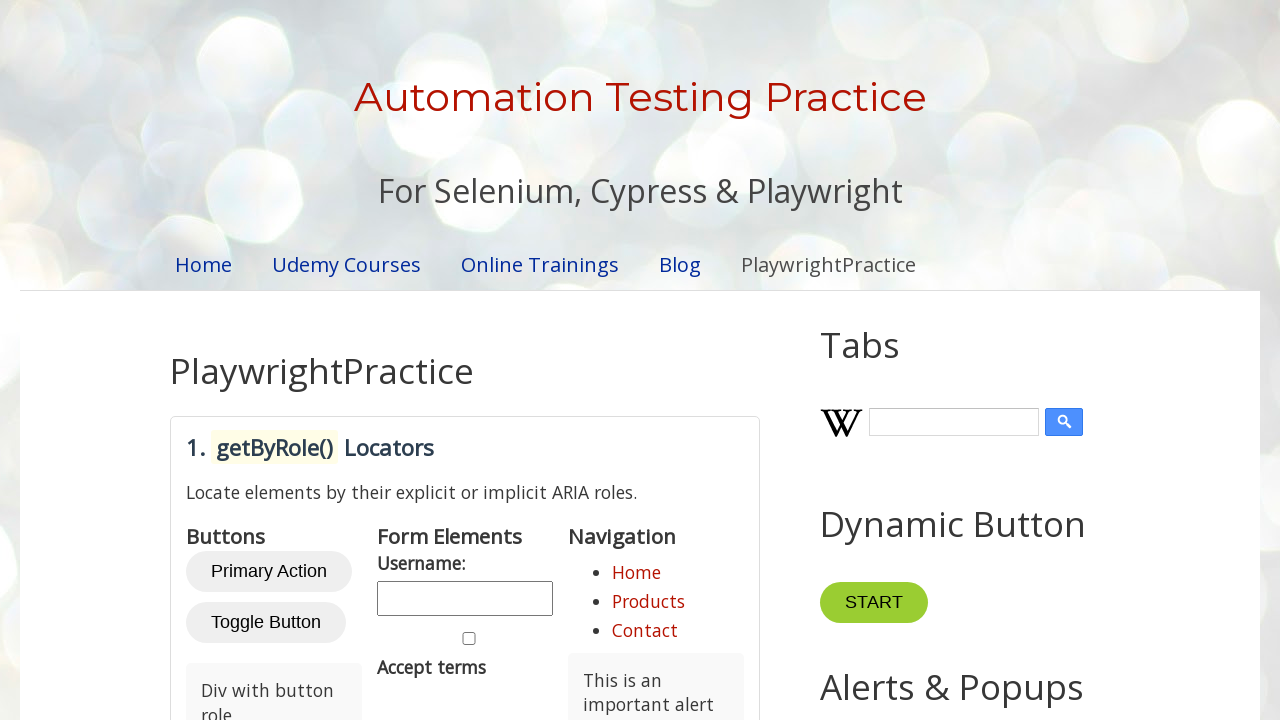

Navigated to Playwright practice page
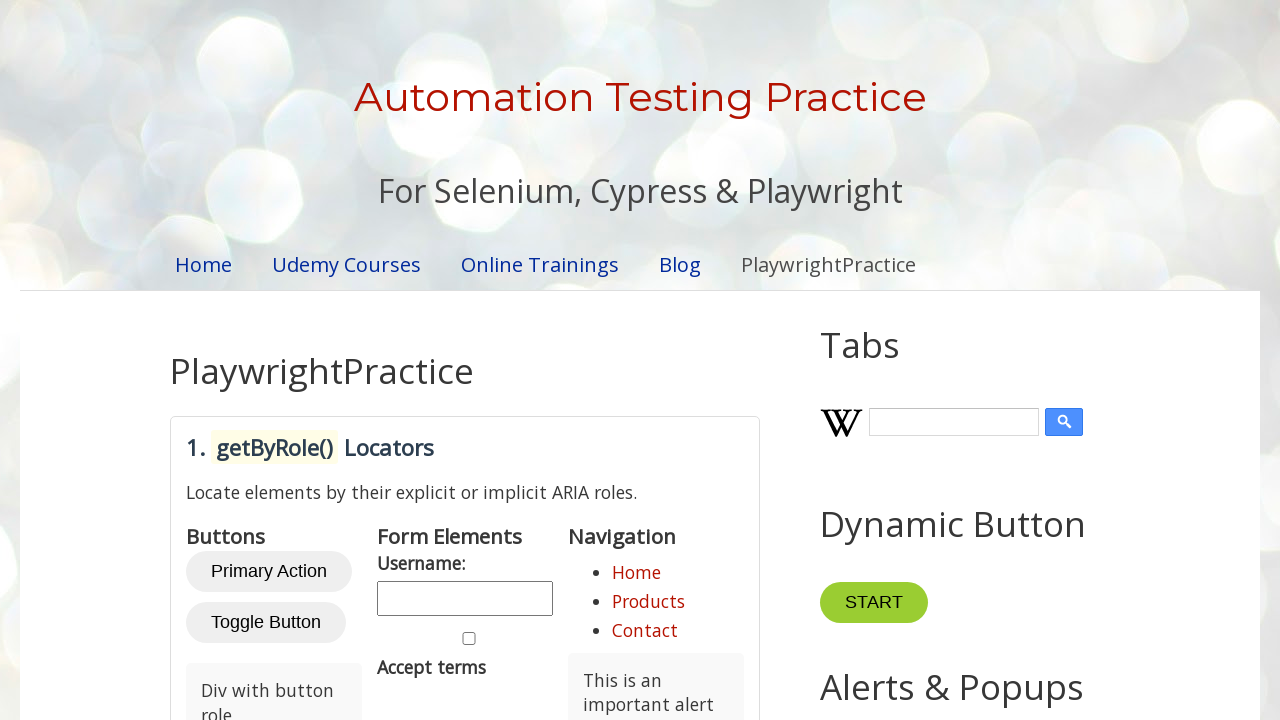

Located Home link element by title attribute
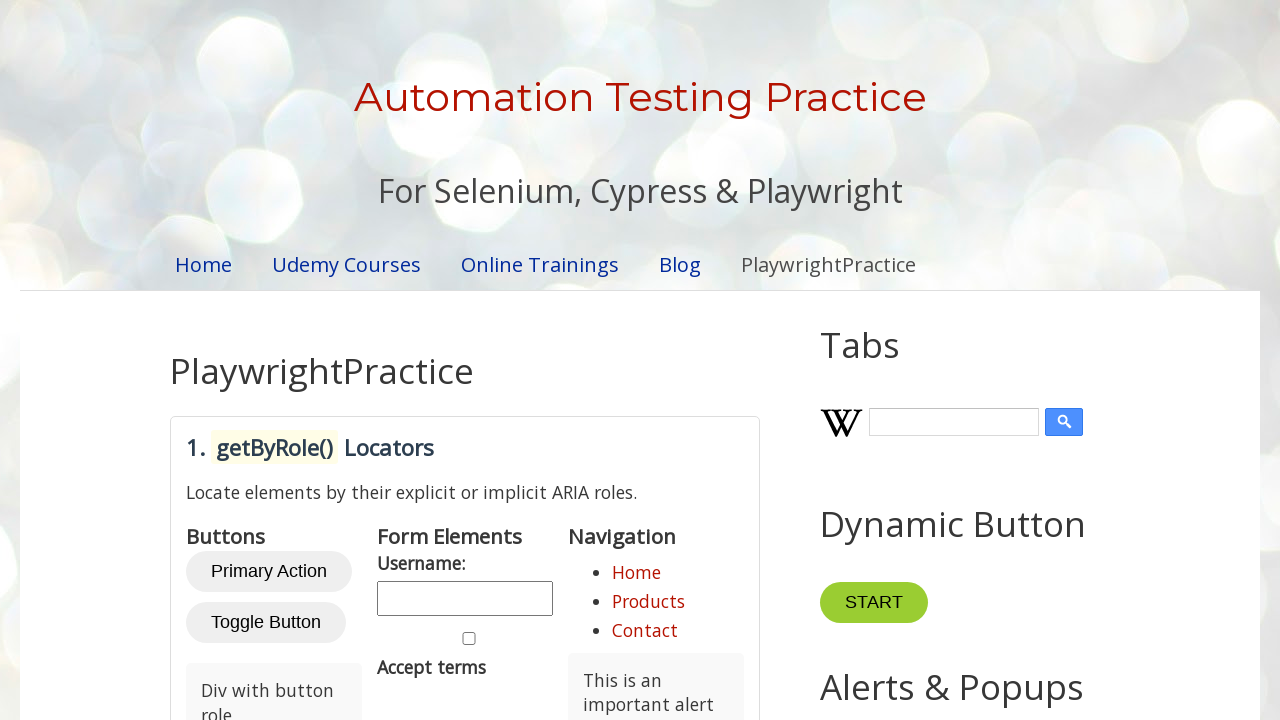

Retrieved title attribute from Home link
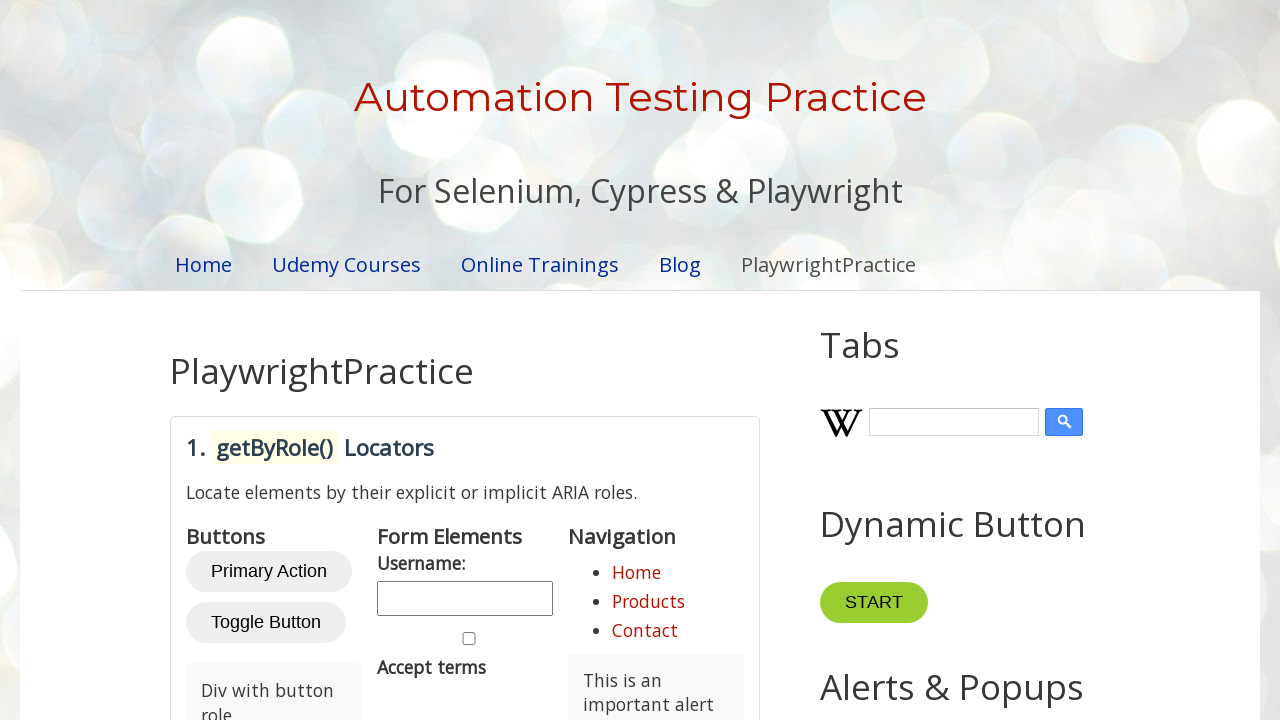

Set expected tooltip text value to 'Home page link'
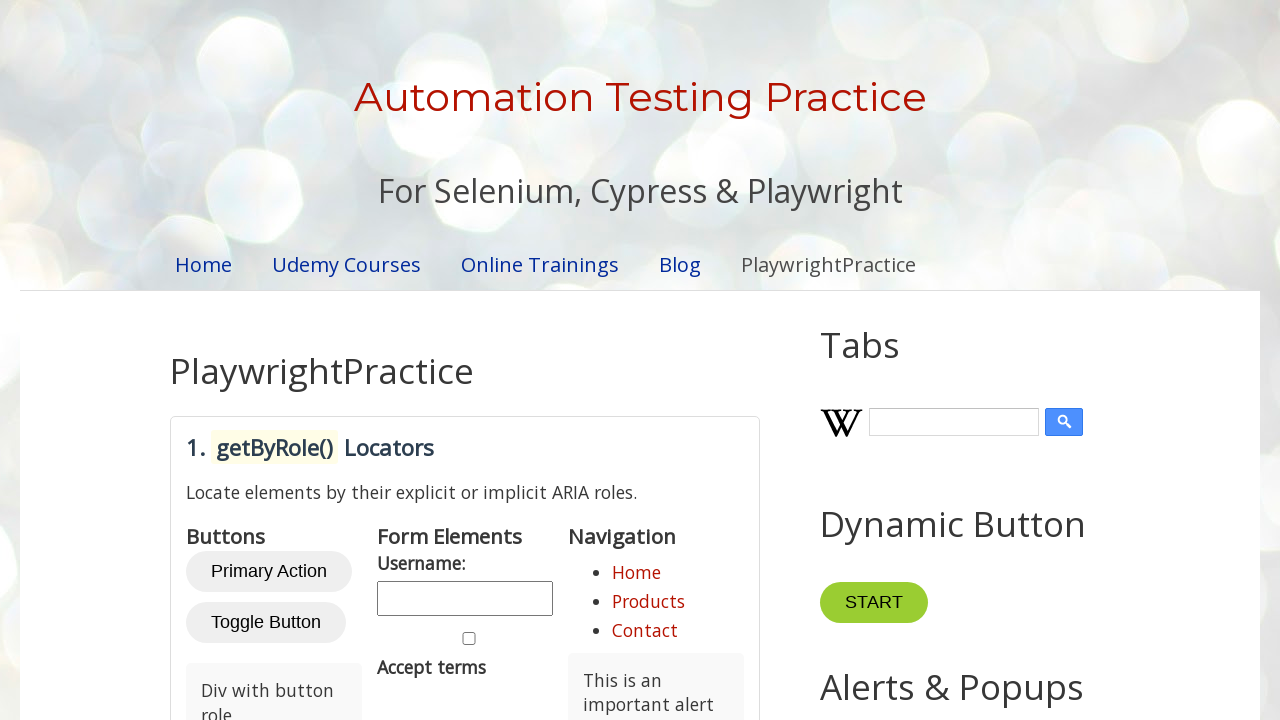

Verified tooltip text matches expected value: 'Home page link'
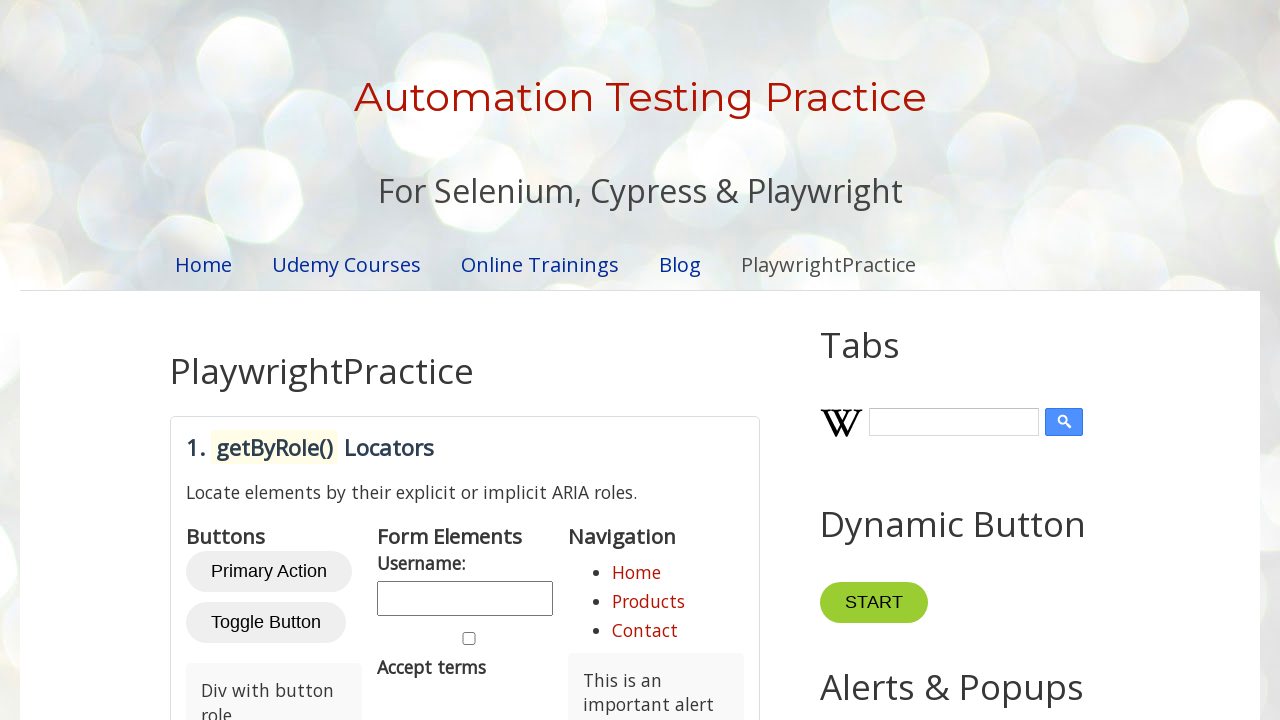

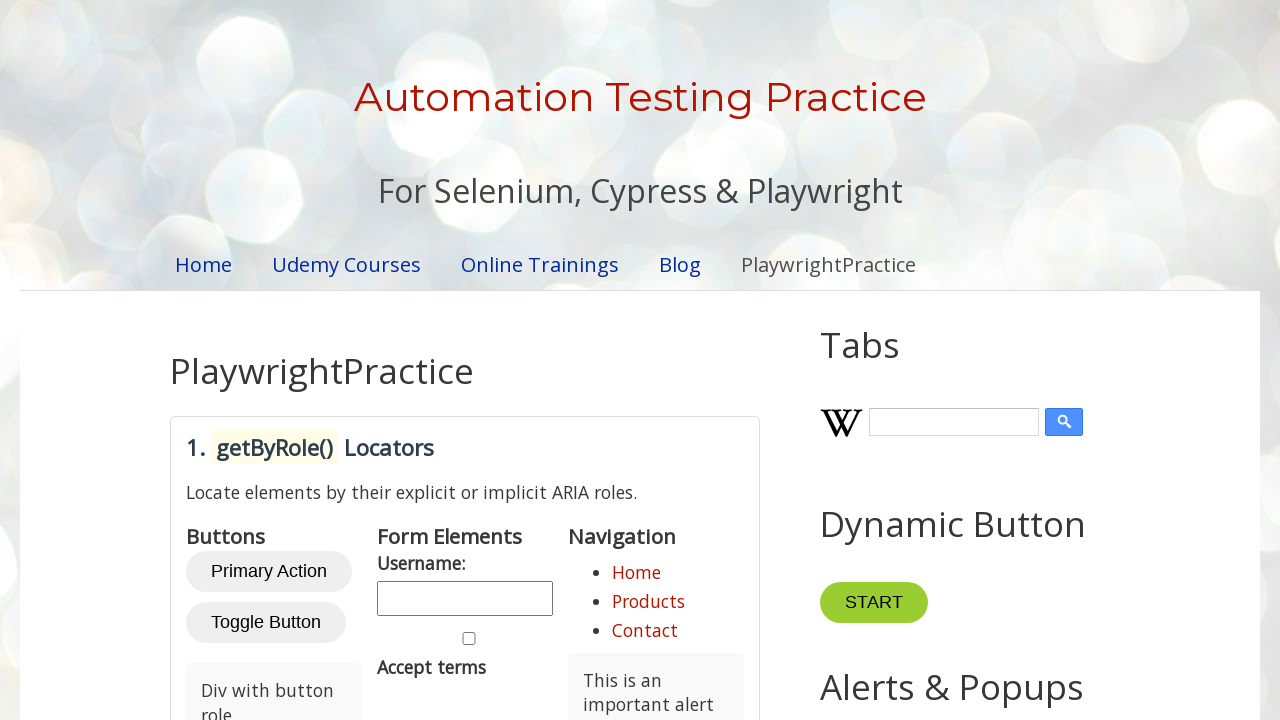